Tests that the complete-all checkbox updates state when individual items are completed or cleared

Starting URL: https://demo.playwright.dev/todomvc

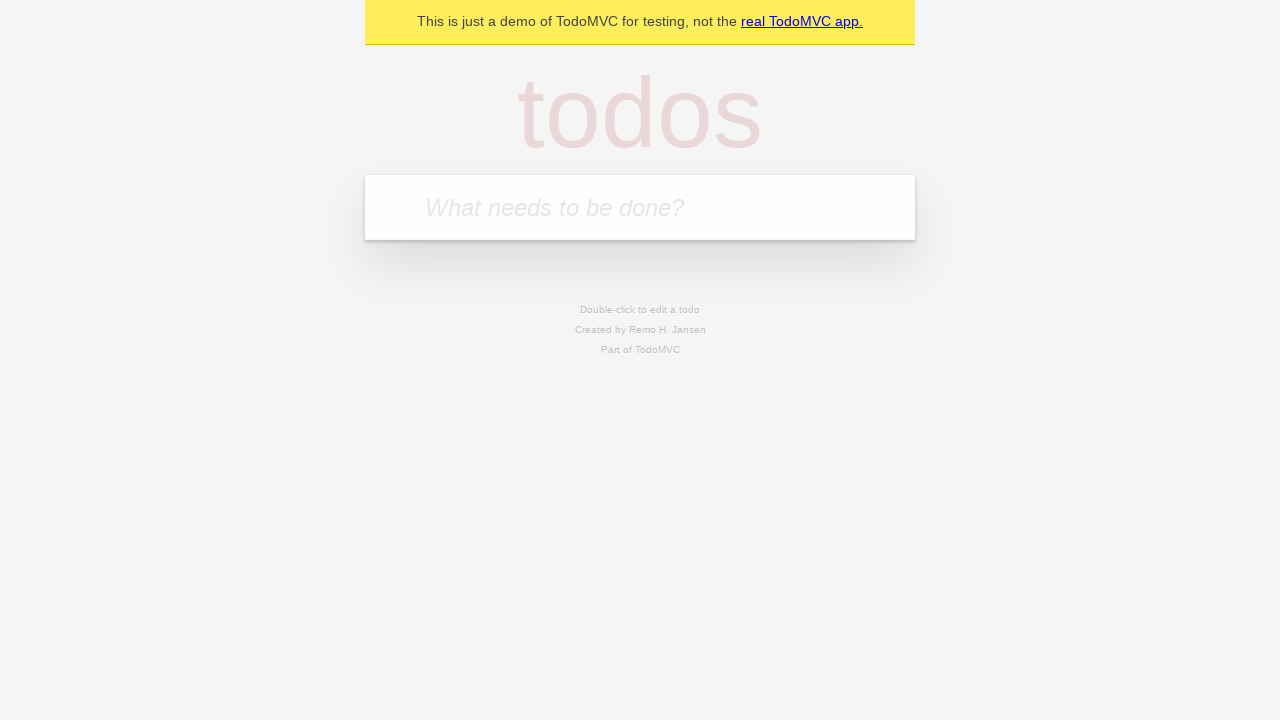

Filled new todo field with 'buy some cheese' on internal:attr=[placeholder="What needs to be done?"i]
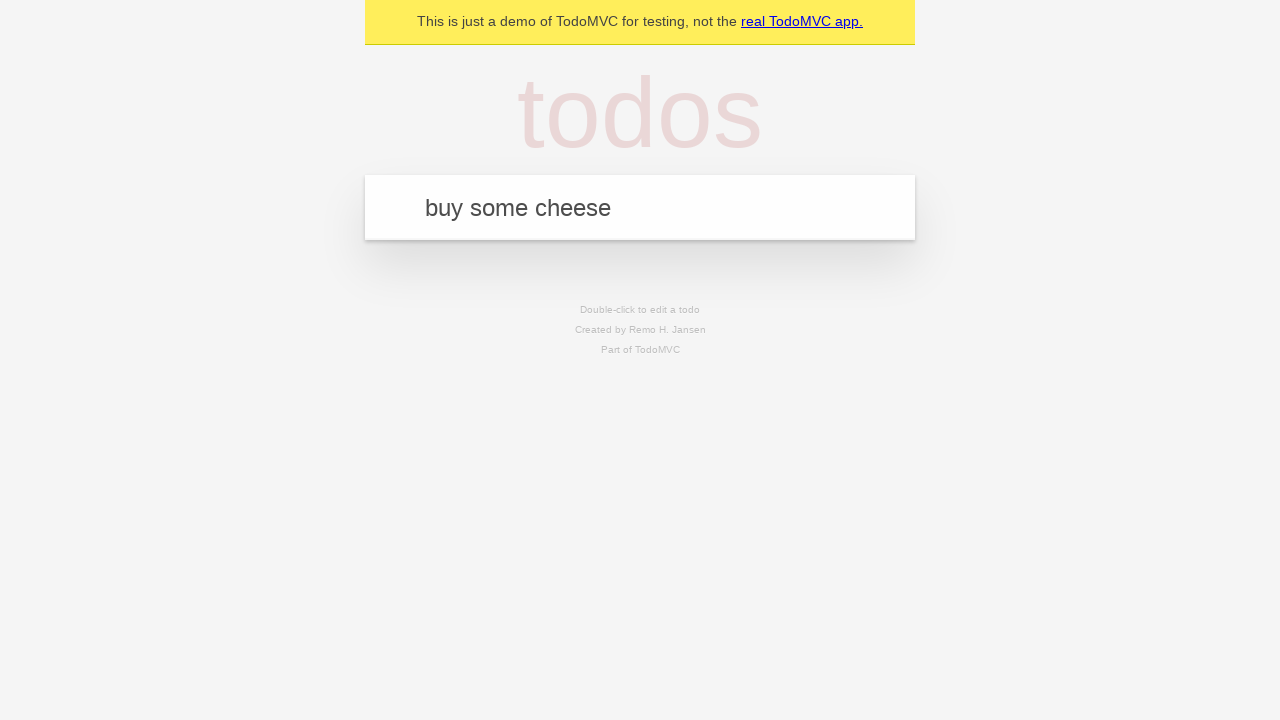

Pressed Enter to add todo 'buy some cheese' on internal:attr=[placeholder="What needs to be done?"i]
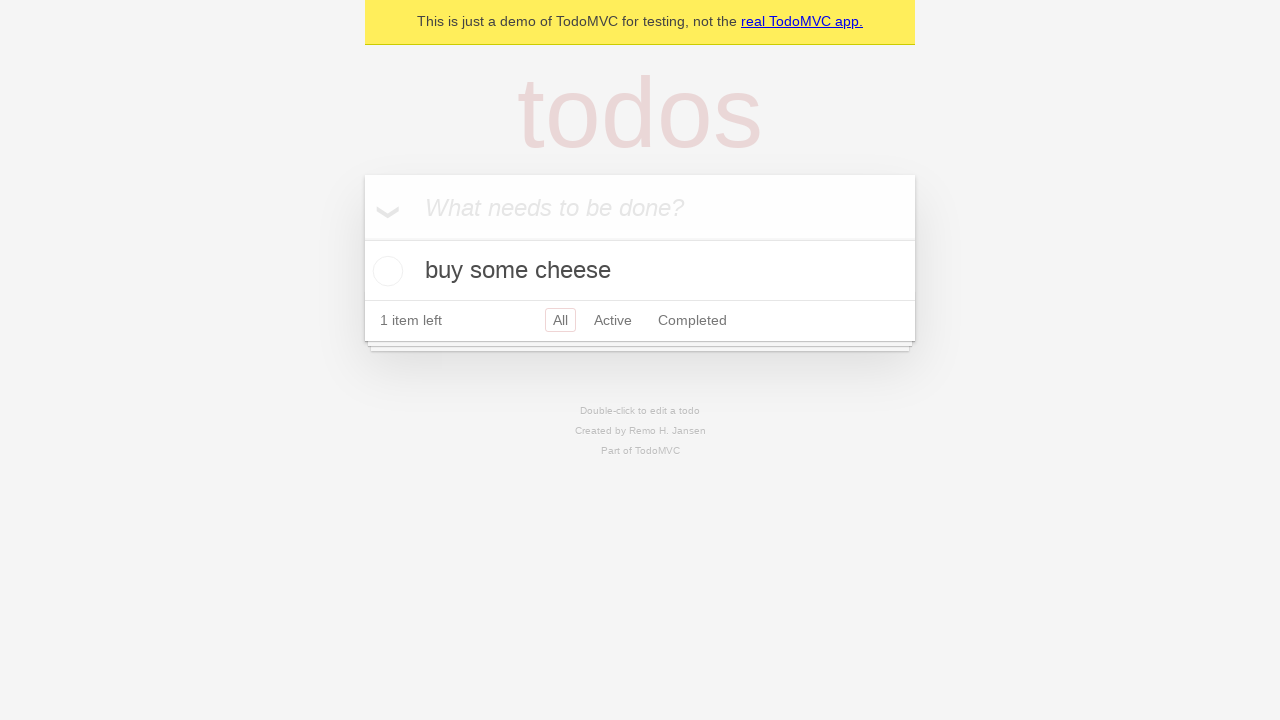

Filled new todo field with 'feed the cat' on internal:attr=[placeholder="What needs to be done?"i]
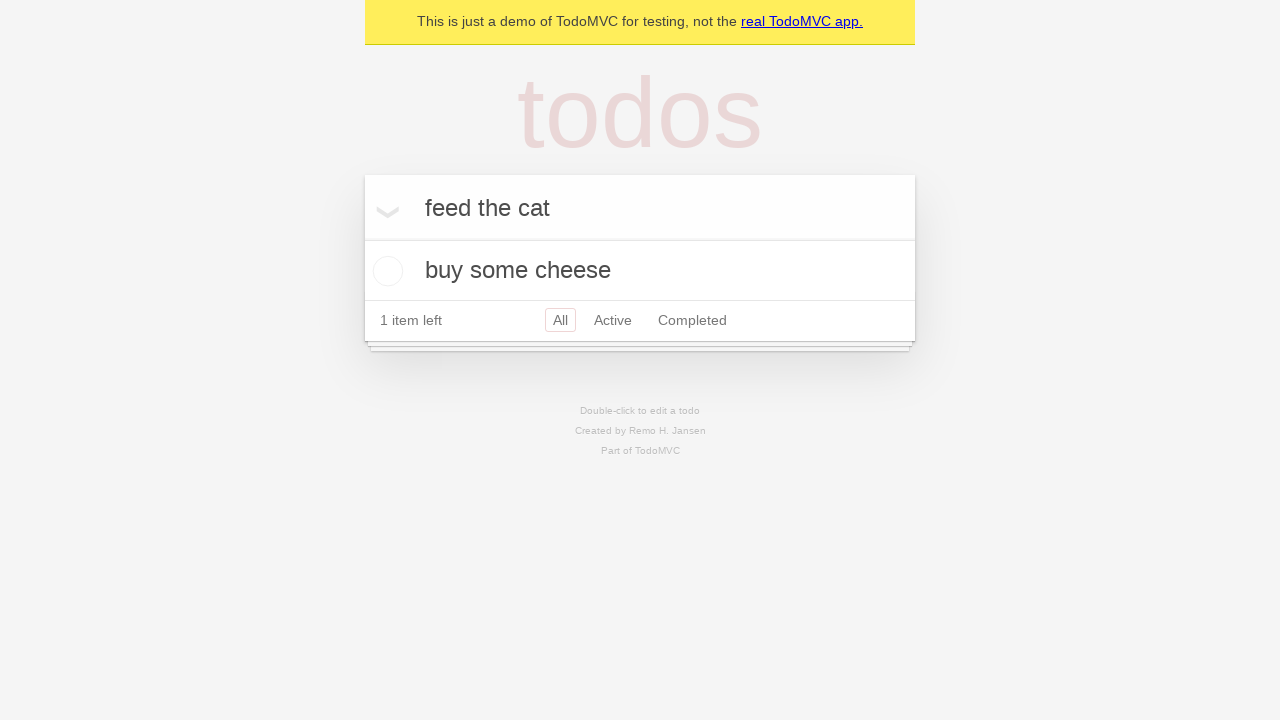

Pressed Enter to add todo 'feed the cat' on internal:attr=[placeholder="What needs to be done?"i]
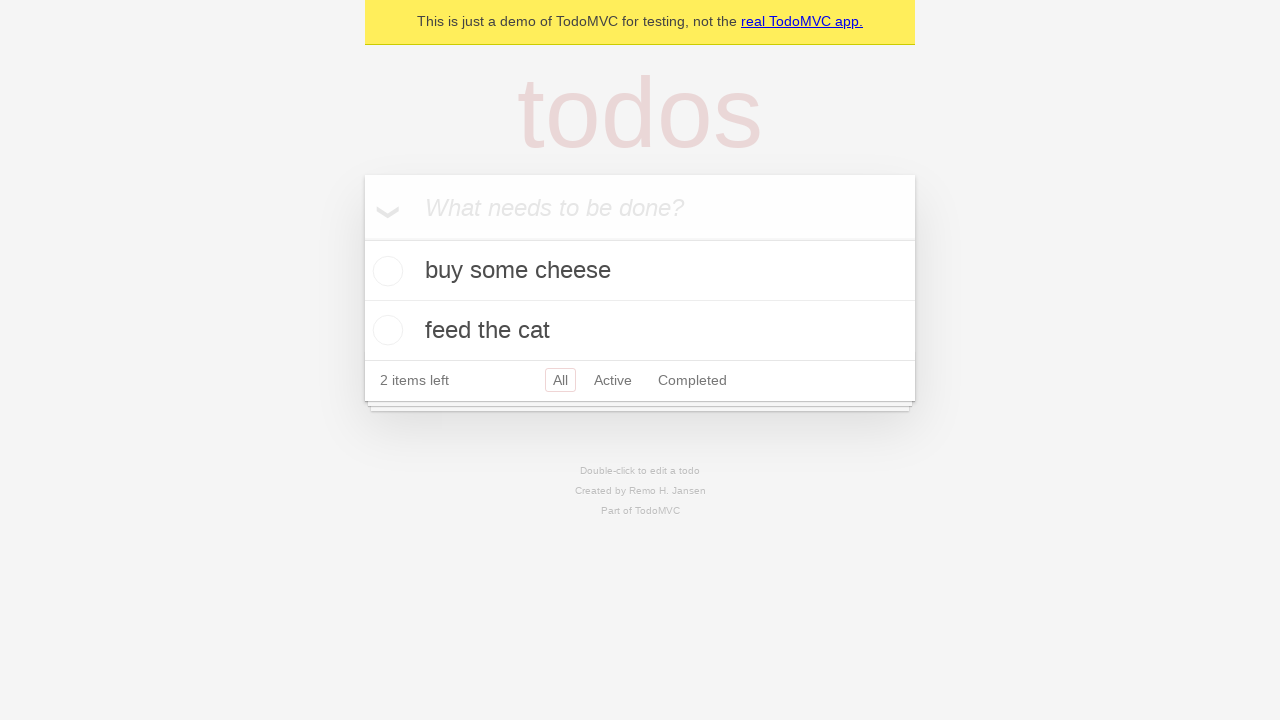

Filled new todo field with 'book a doctors appointment' on internal:attr=[placeholder="What needs to be done?"i]
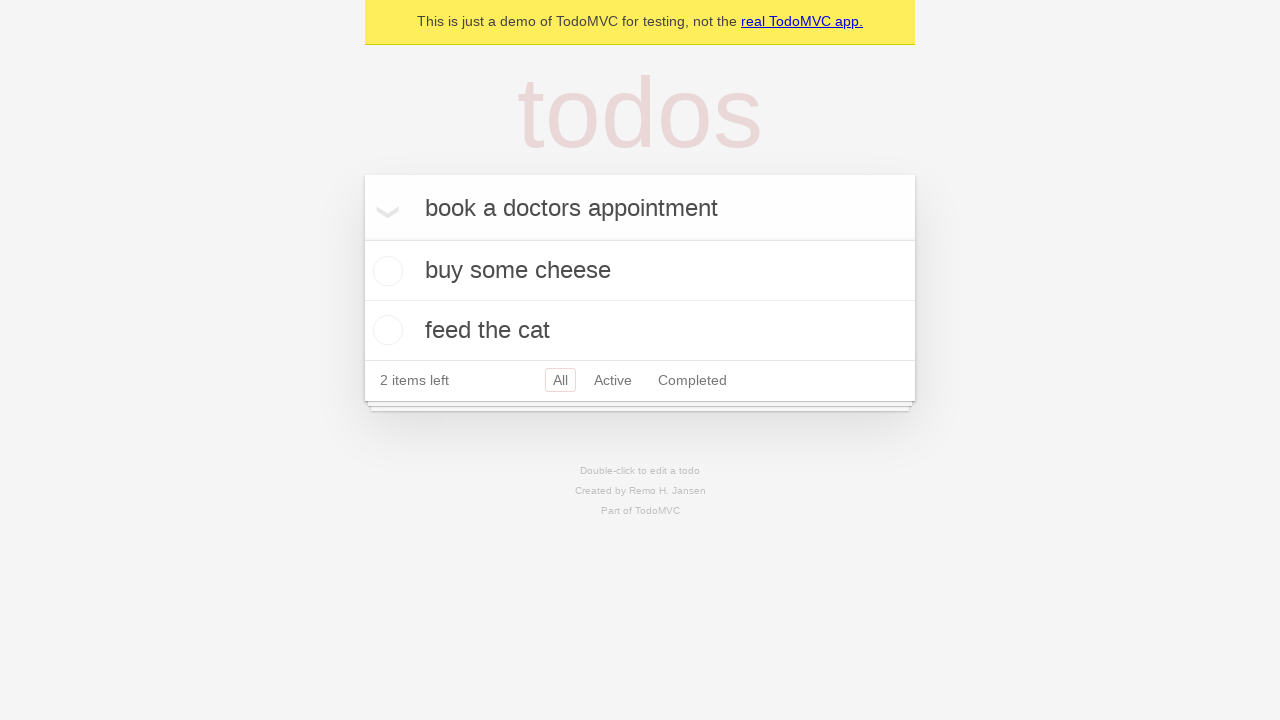

Pressed Enter to add todo 'book a doctors appointment' on internal:attr=[placeholder="What needs to be done?"i]
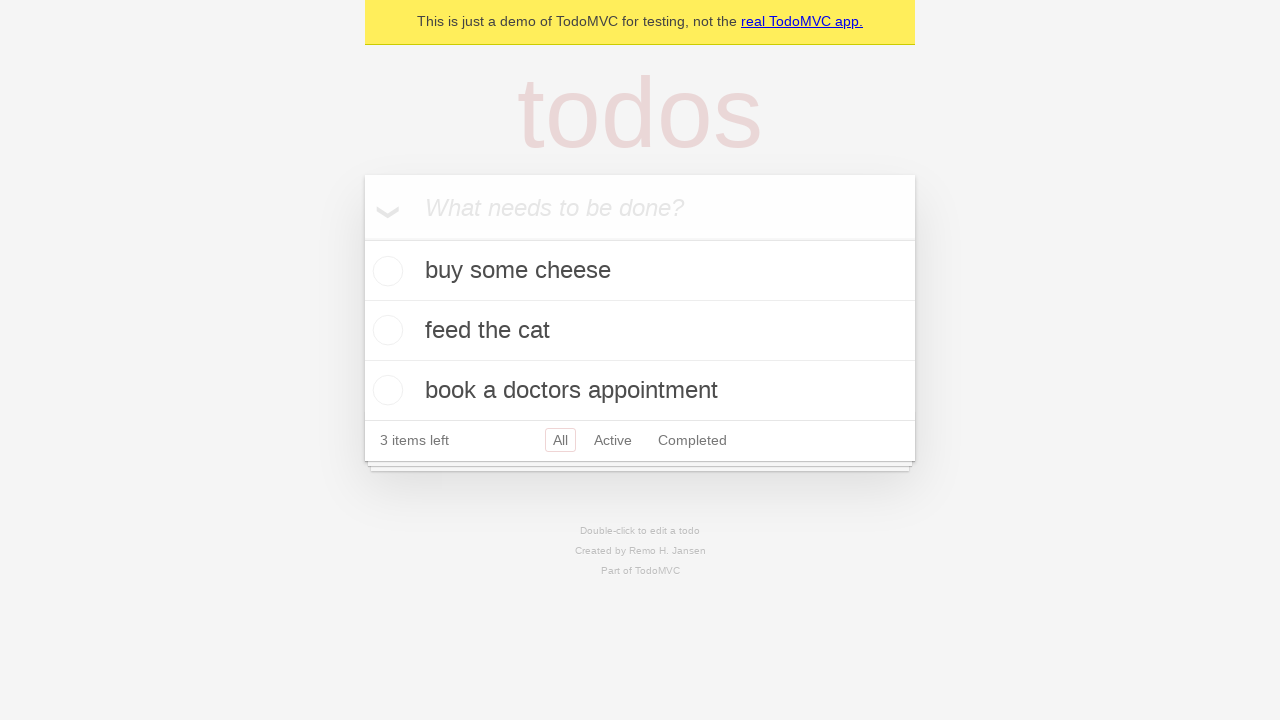

Checked the 'Mark all as complete' toggle at (362, 238) on internal:label="Mark all as complete"i
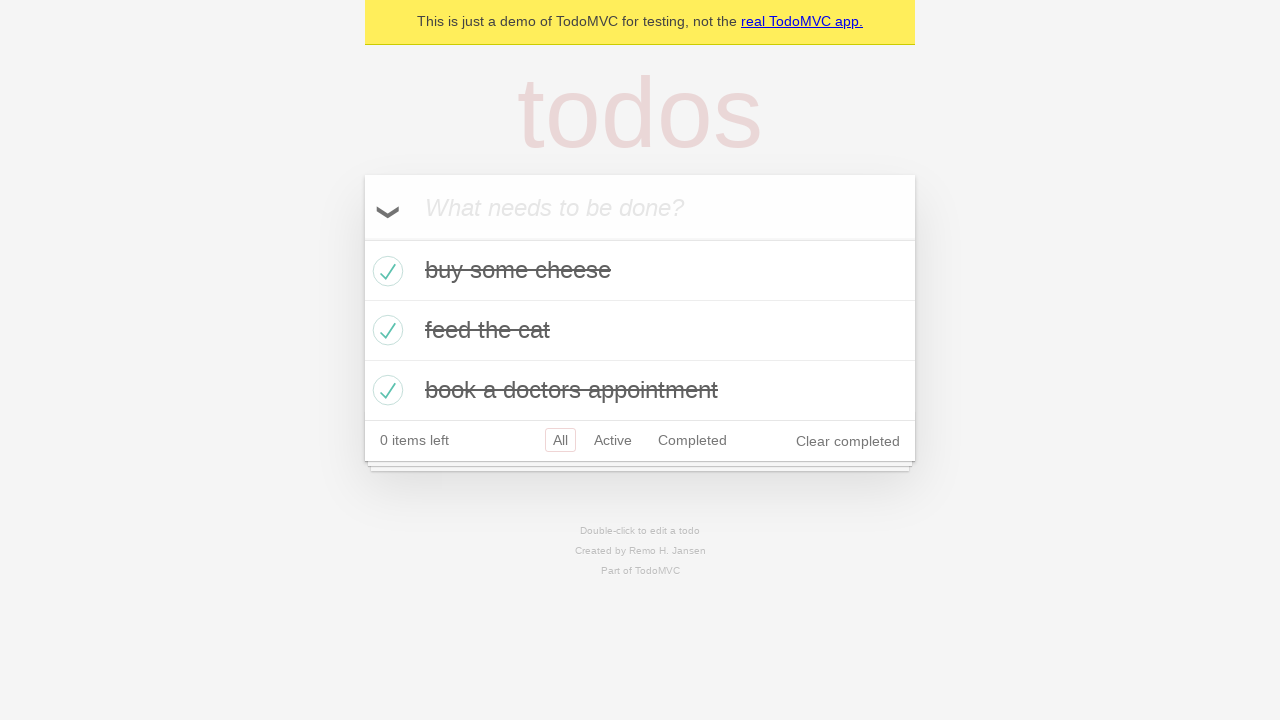

Unchecked the first todo item at (385, 271) on internal:testid=[data-testid="todo-item"s] >> nth=0 >> internal:role=checkbox
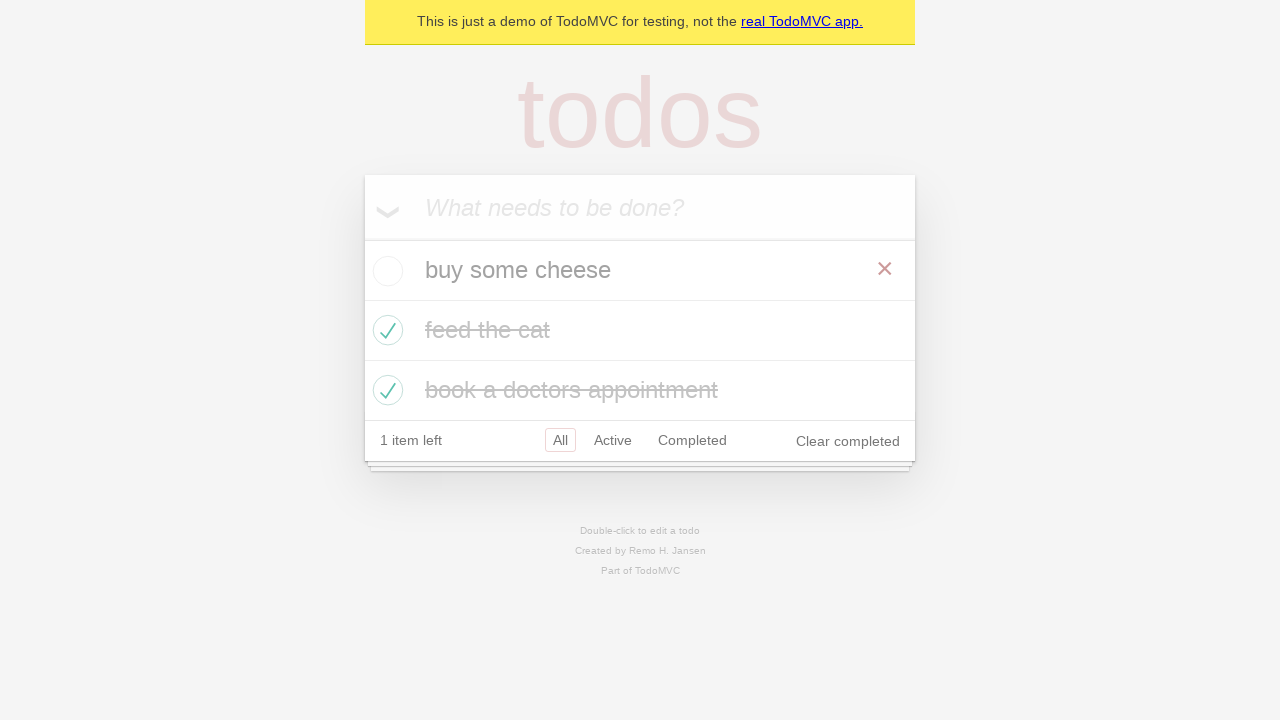

Checked the first todo item again at (385, 271) on internal:testid=[data-testid="todo-item"s] >> nth=0 >> internal:role=checkbox
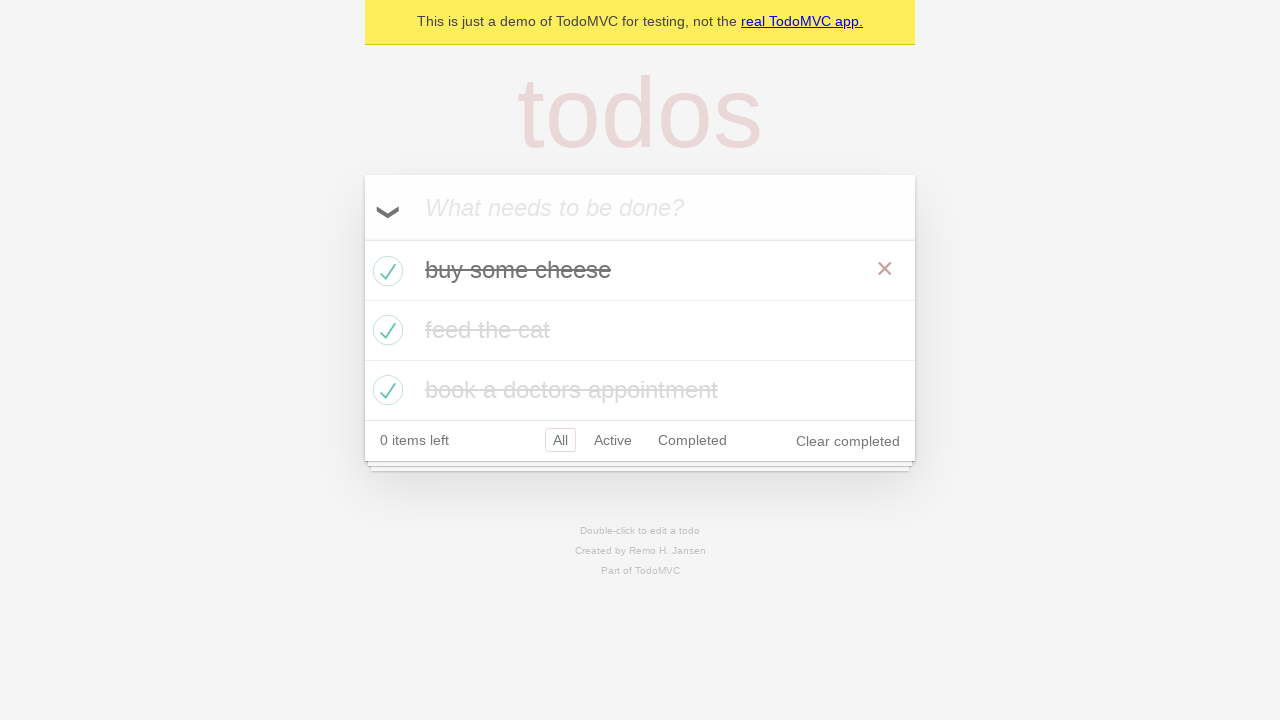

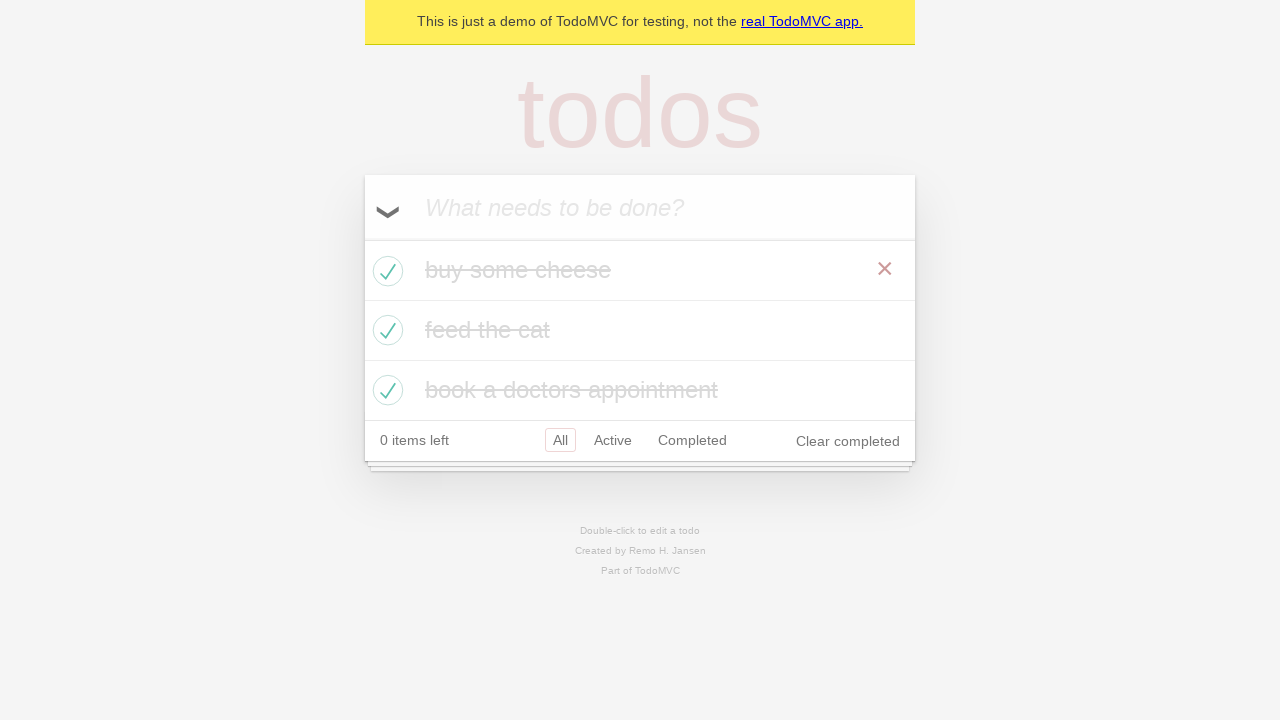